Tests opening a new window by clicking a link, switching to the new window, and then closing it and switching back

Starting URL: http://www.testdiary.com/training/selenium/selenium-test-page/

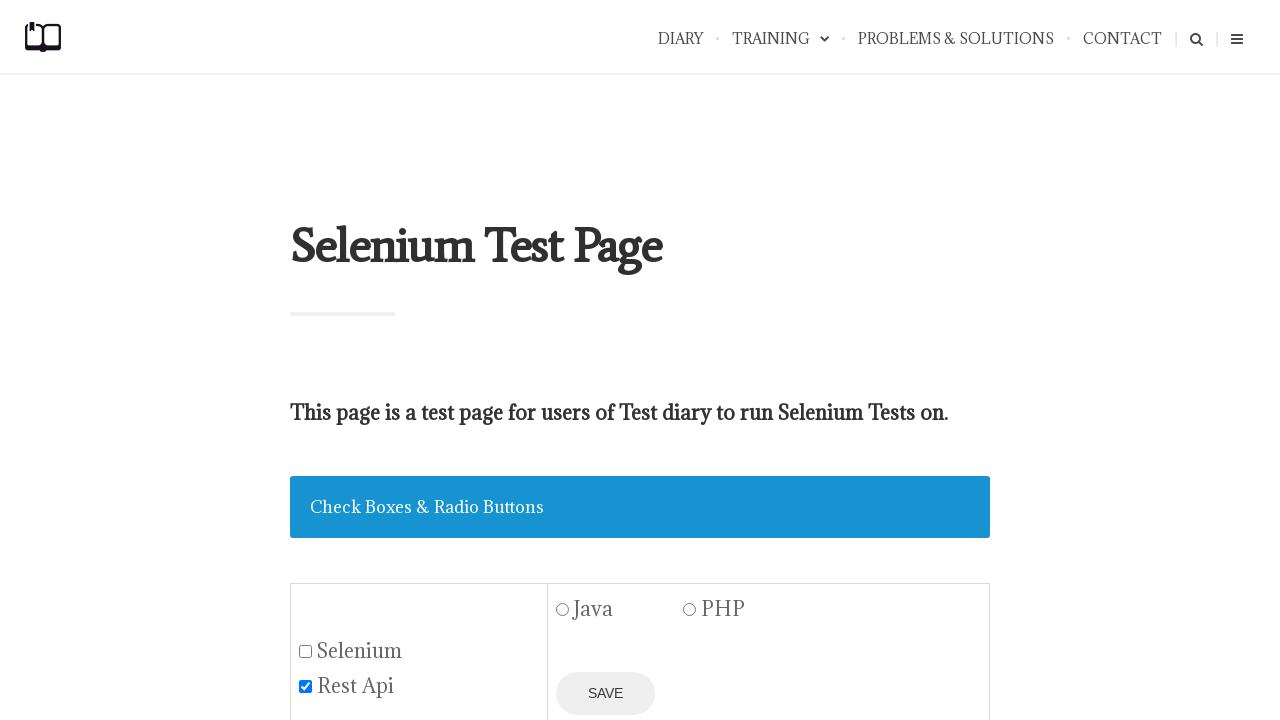

Waited for 'Open page in a new window' link to be visible
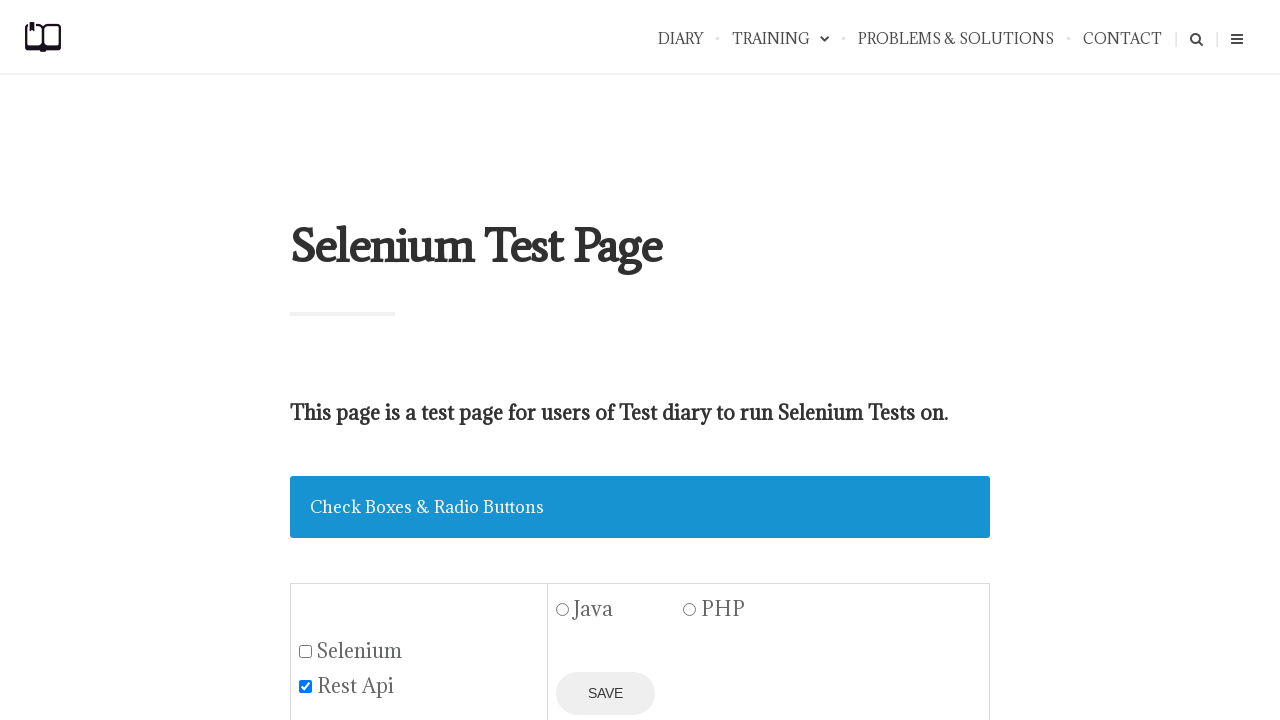

Located the 'Open page in a new window' link
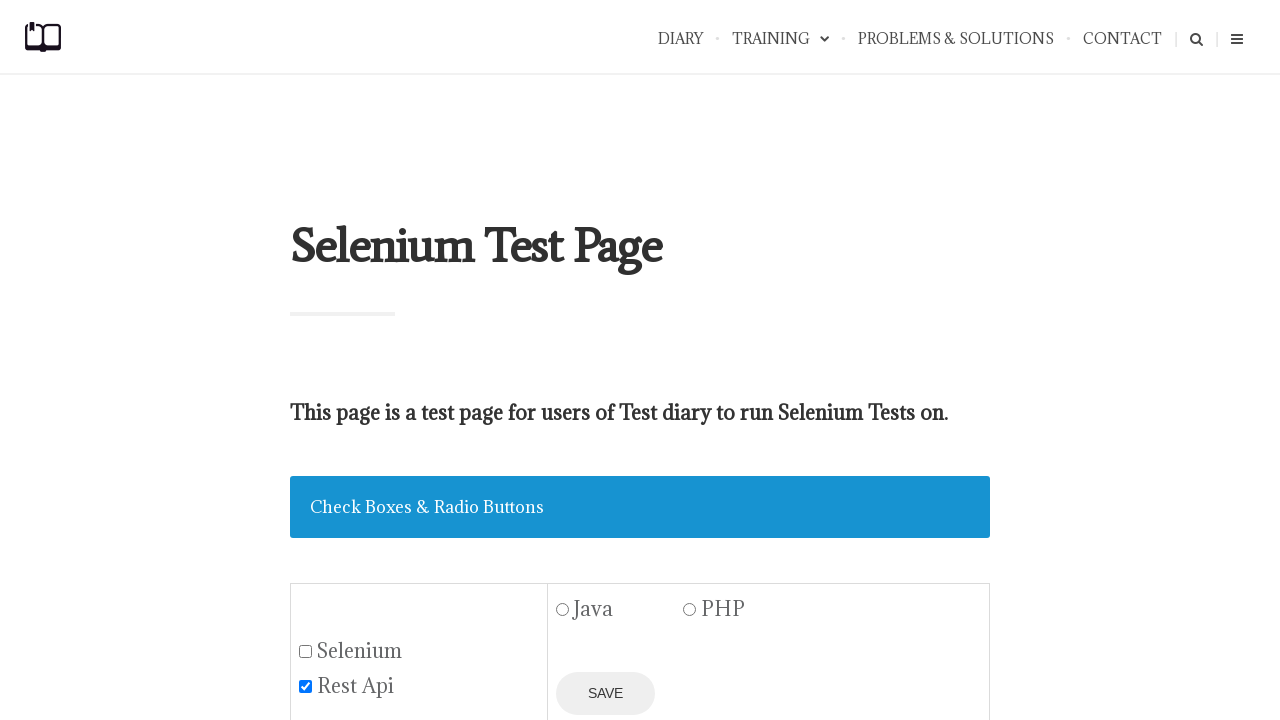

Scrolled the link into view if needed
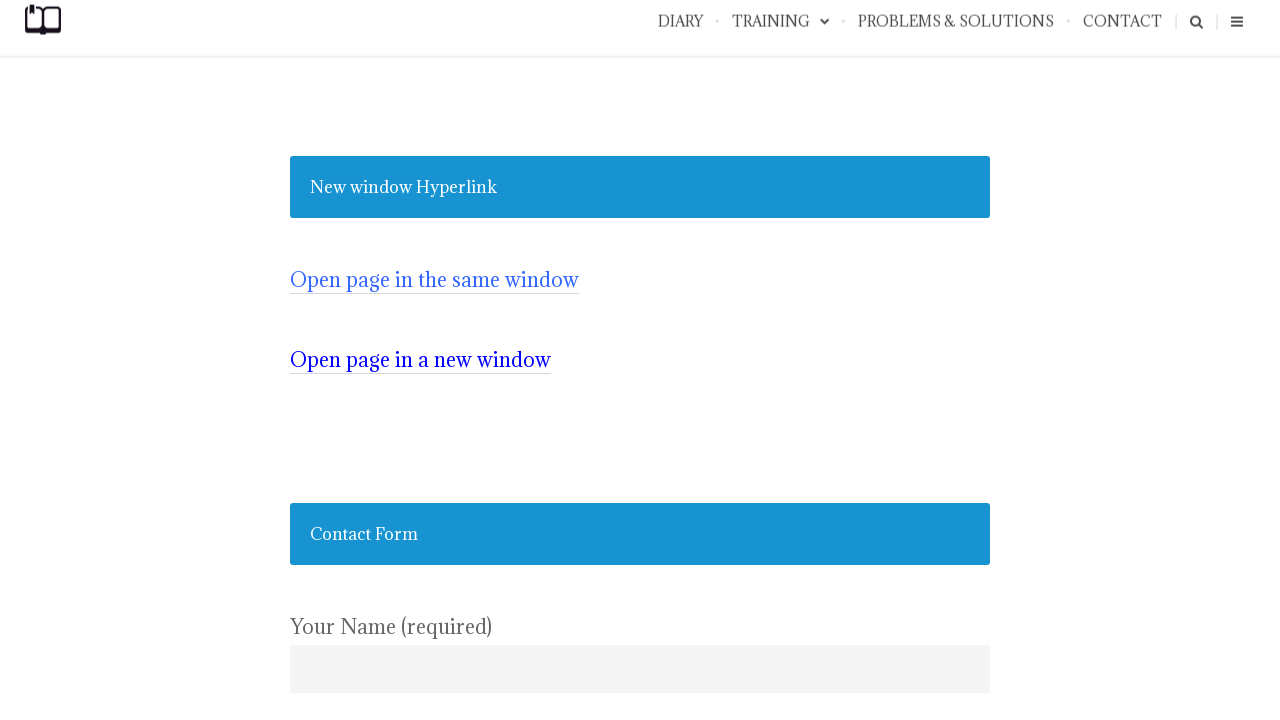

Clicked the link to open a new window at (420, 360) on text=Open page in a new window
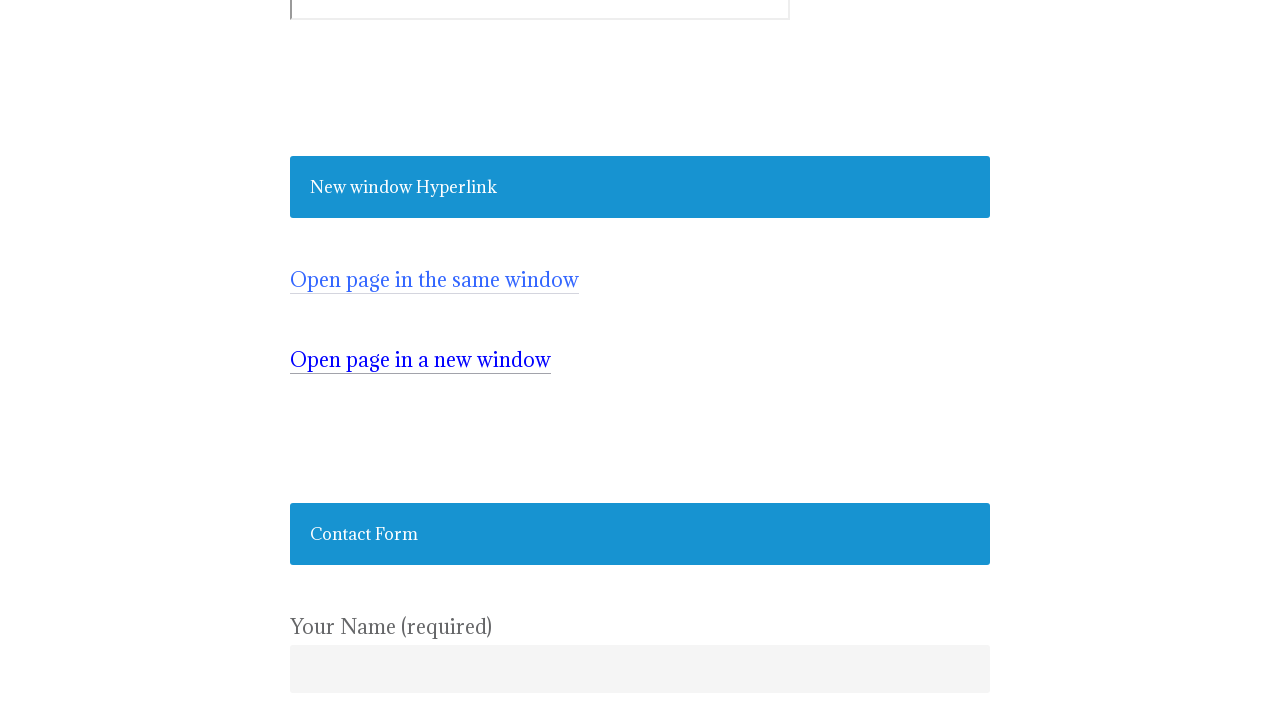

New window opened successfully
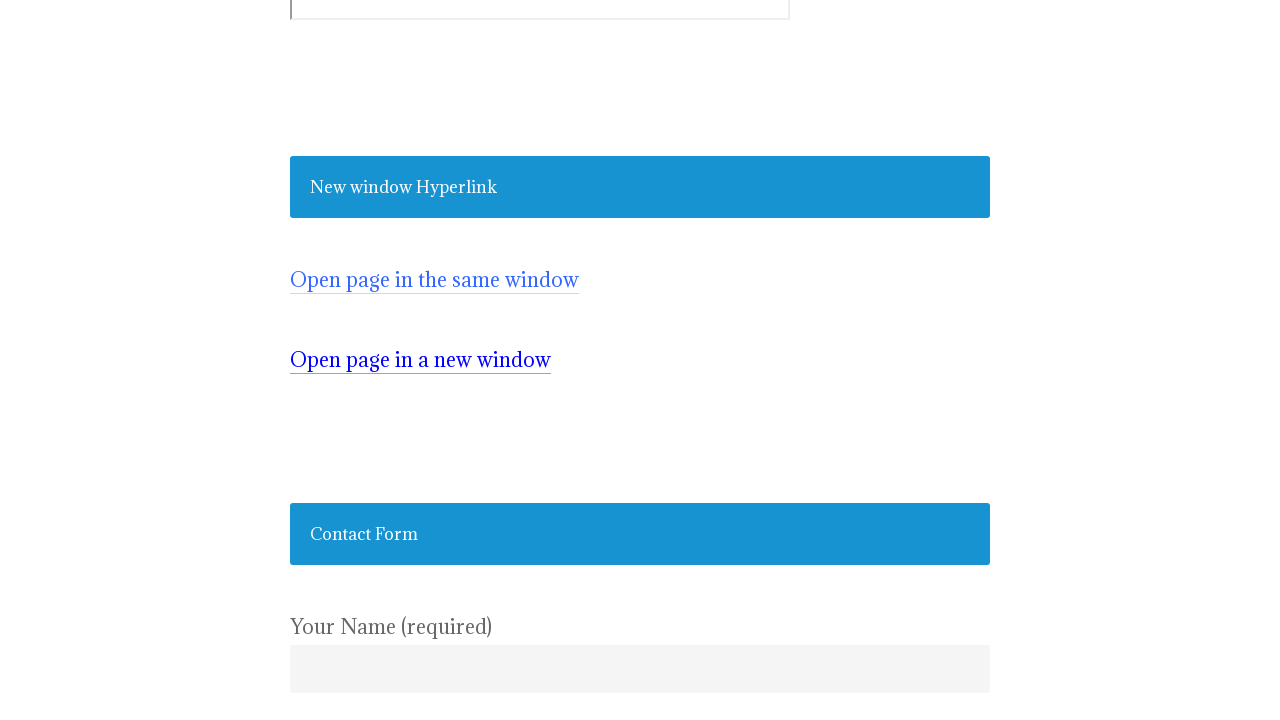

New page loaded and #testpagelink selector found
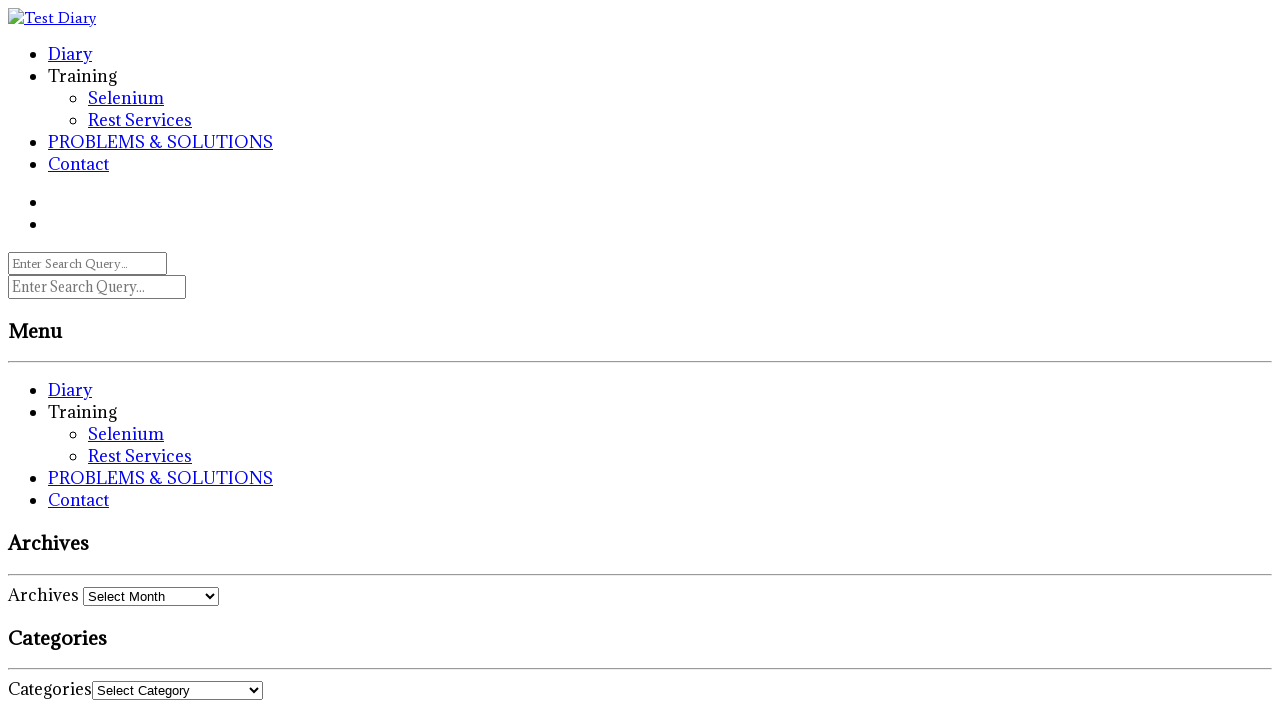

Closed the new window
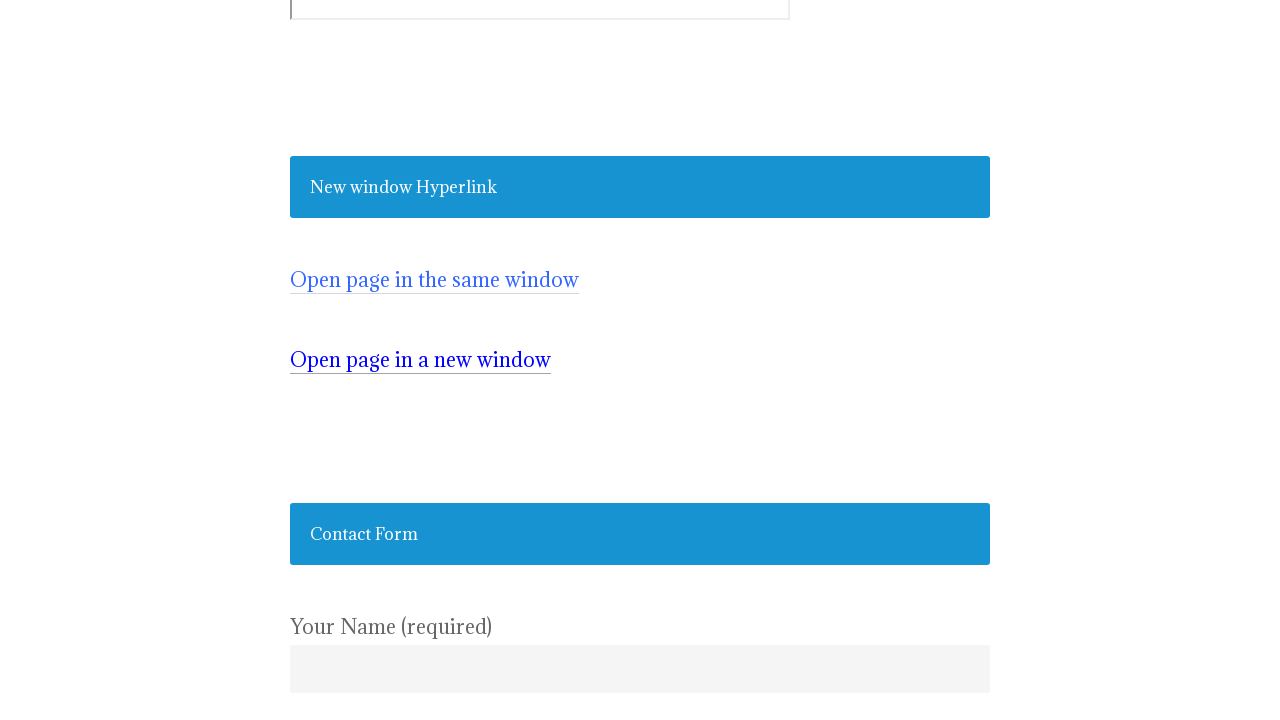

Verified original page is still accessible with link present
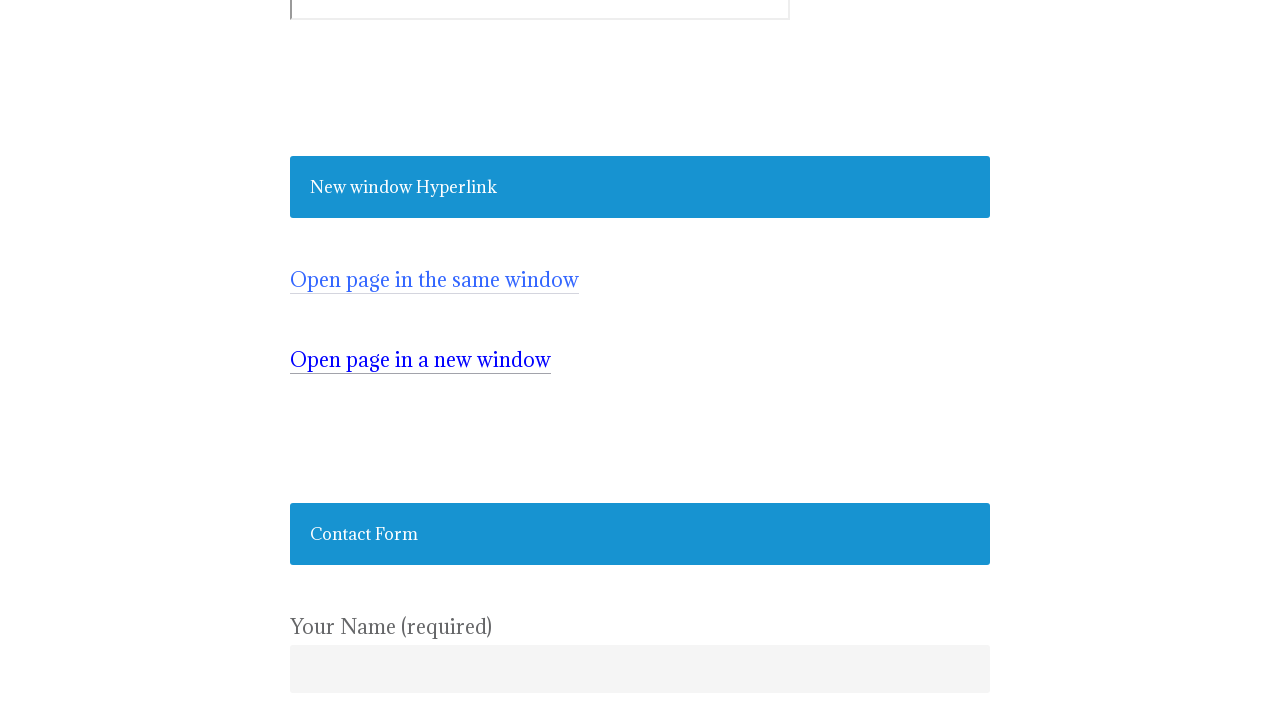

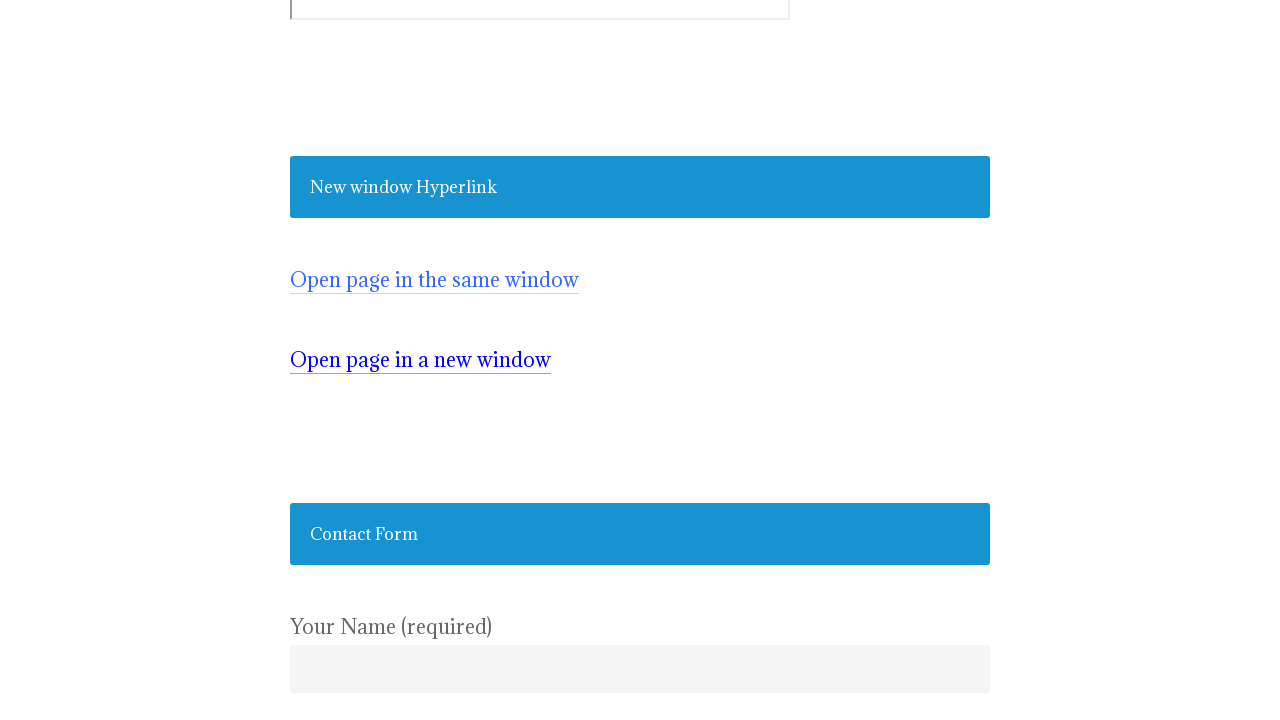